Solves a math problem by extracting a value from an image attribute, calculating the result, and submitting a form with robot verification checkboxes

Starting URL: http://suninjuly.github.io/get_attribute.html

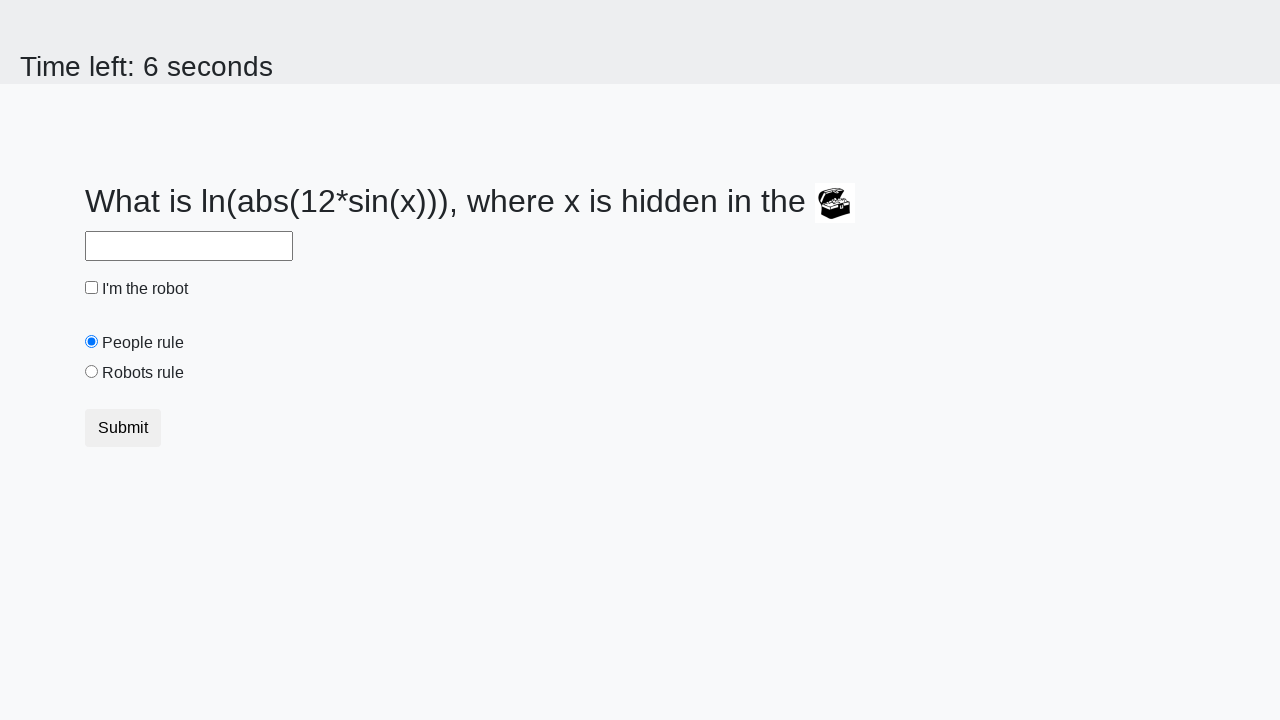

Located treasure image element
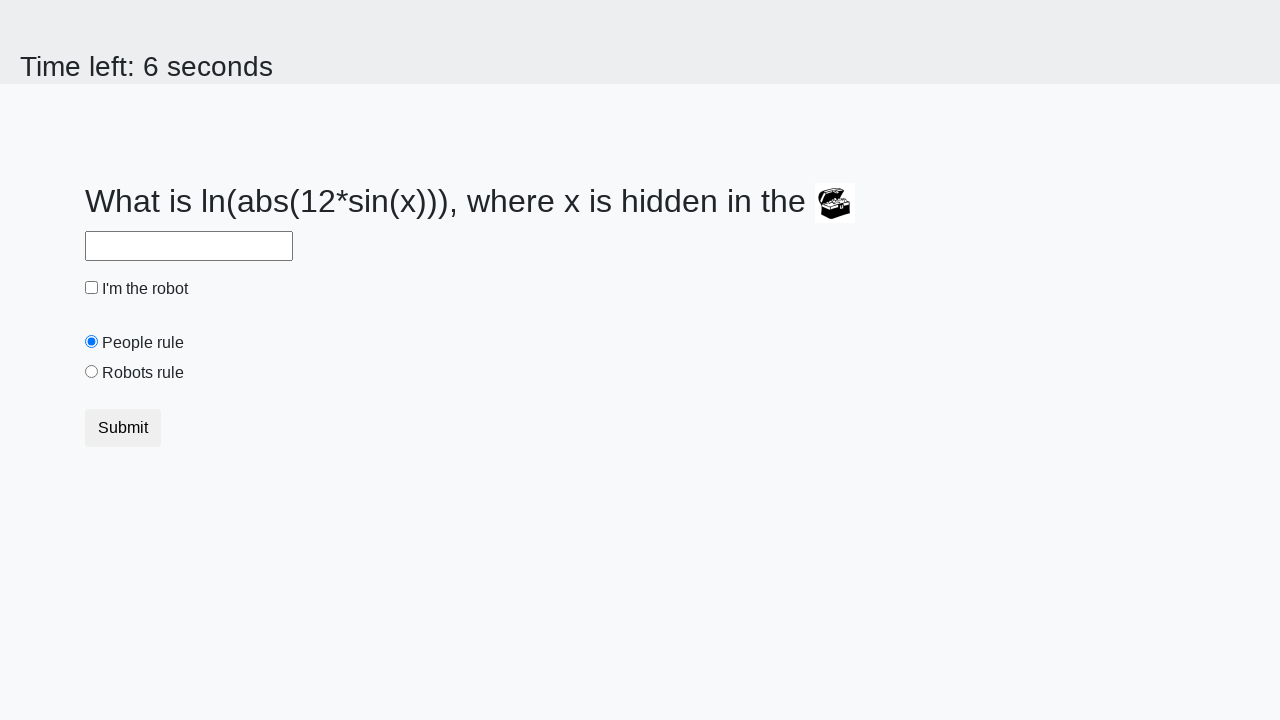

Extracted valuex attribute from treasure image
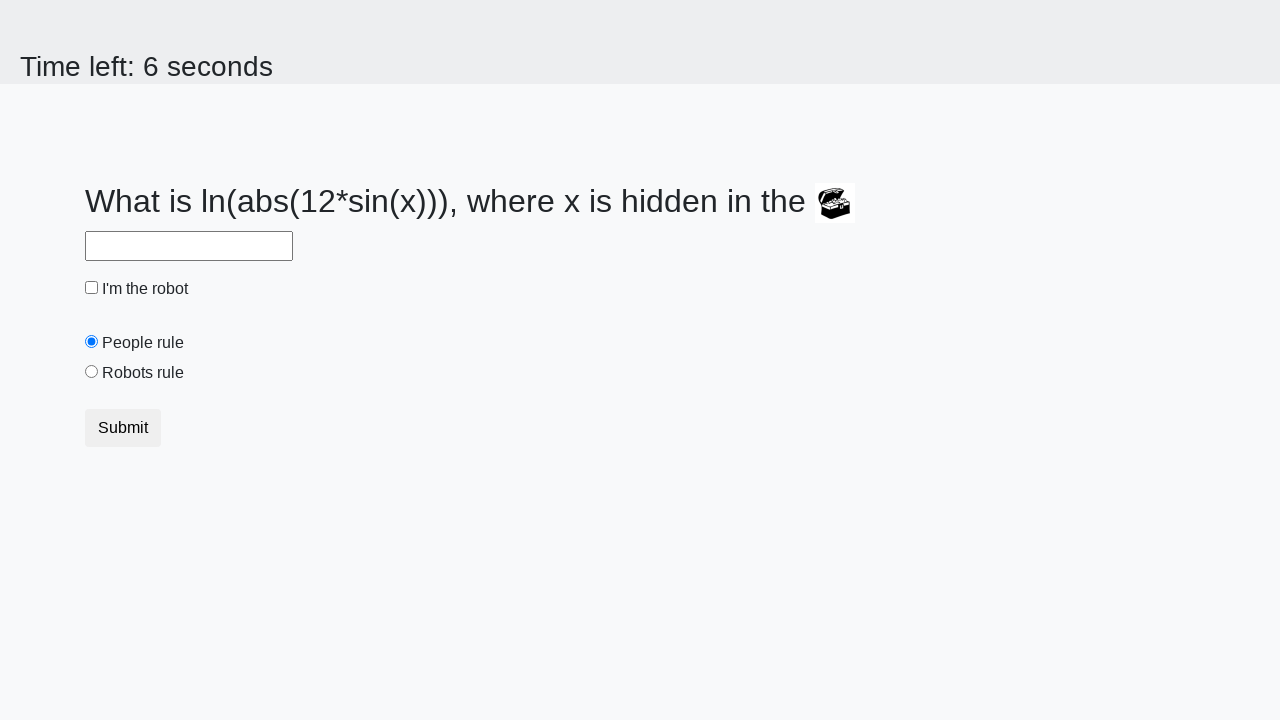

Calculated math result using log(abs(12*sin(x)))
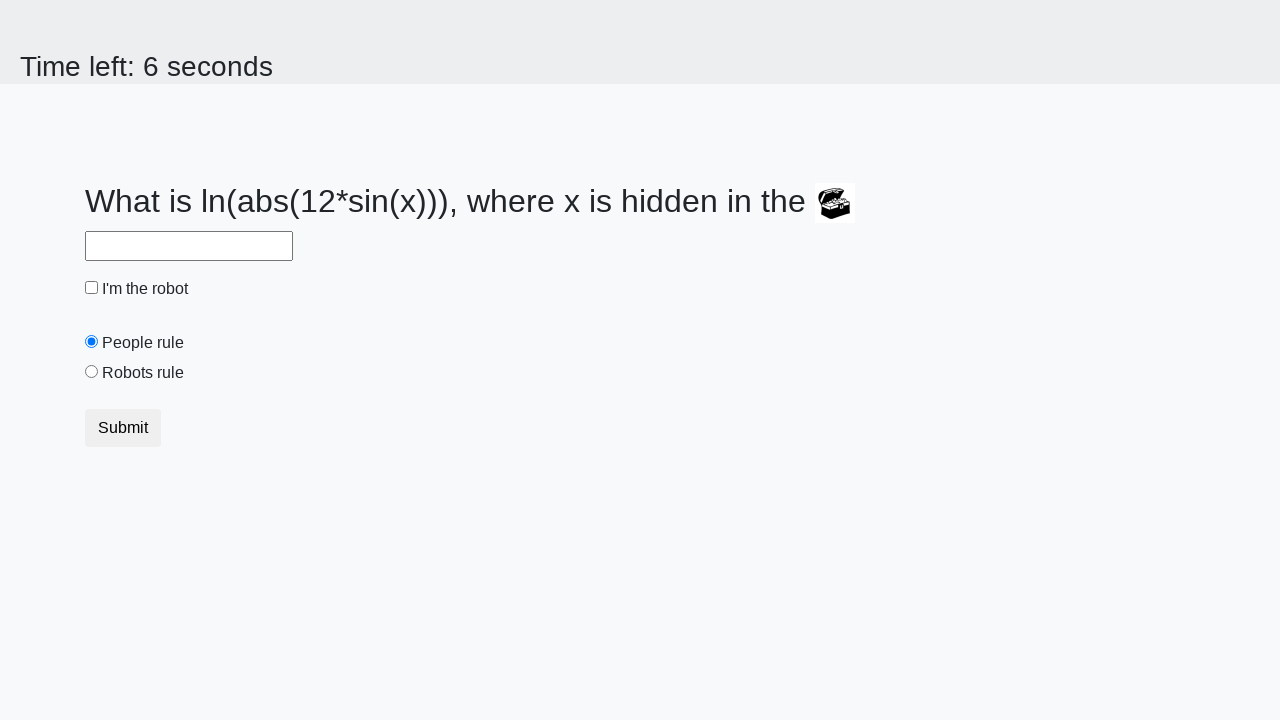

Filled answer field with calculated value on input#answer
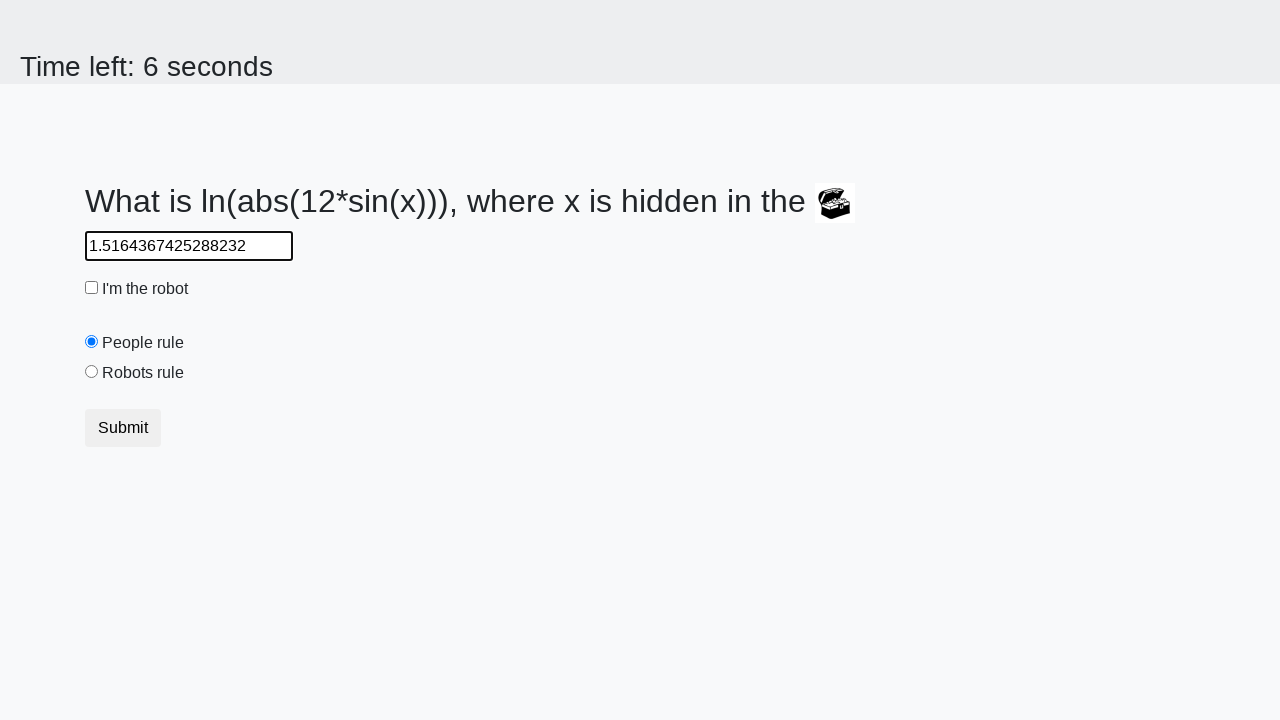

Checked robot verification checkbox at (92, 288) on input#robotCheckbox
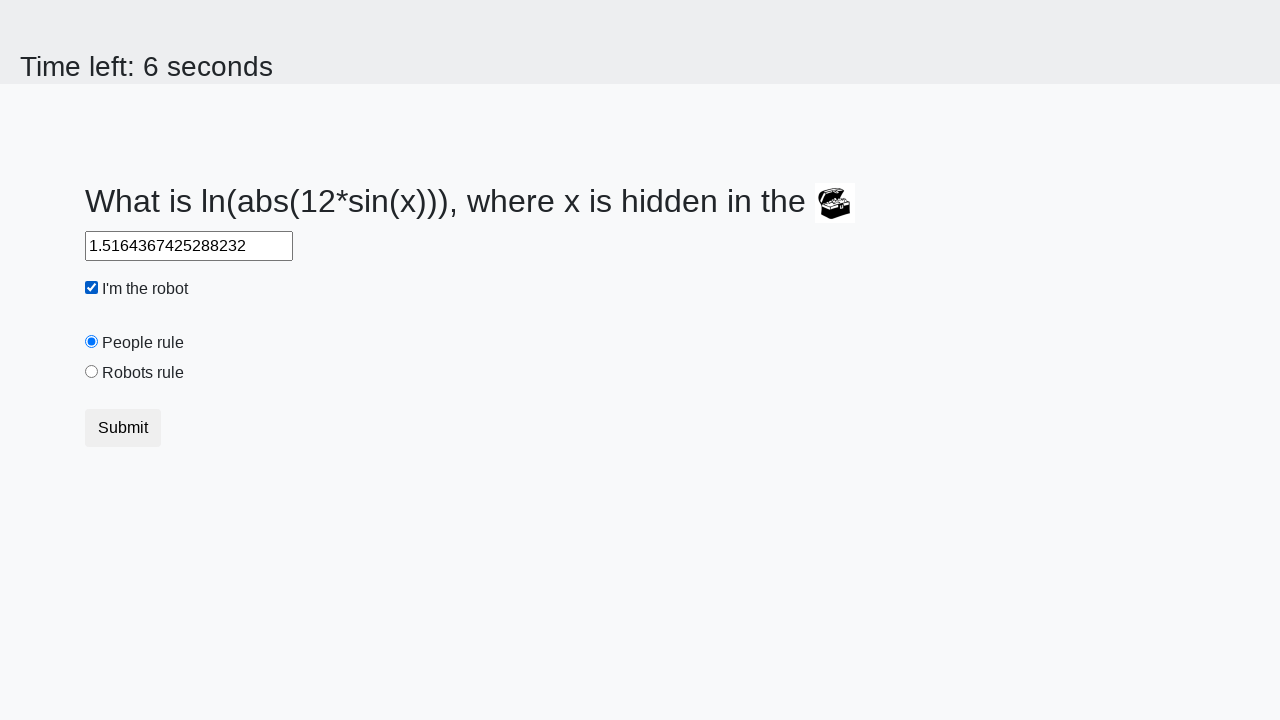

Selected robots rule radio button at (92, 372) on input#robotsRule
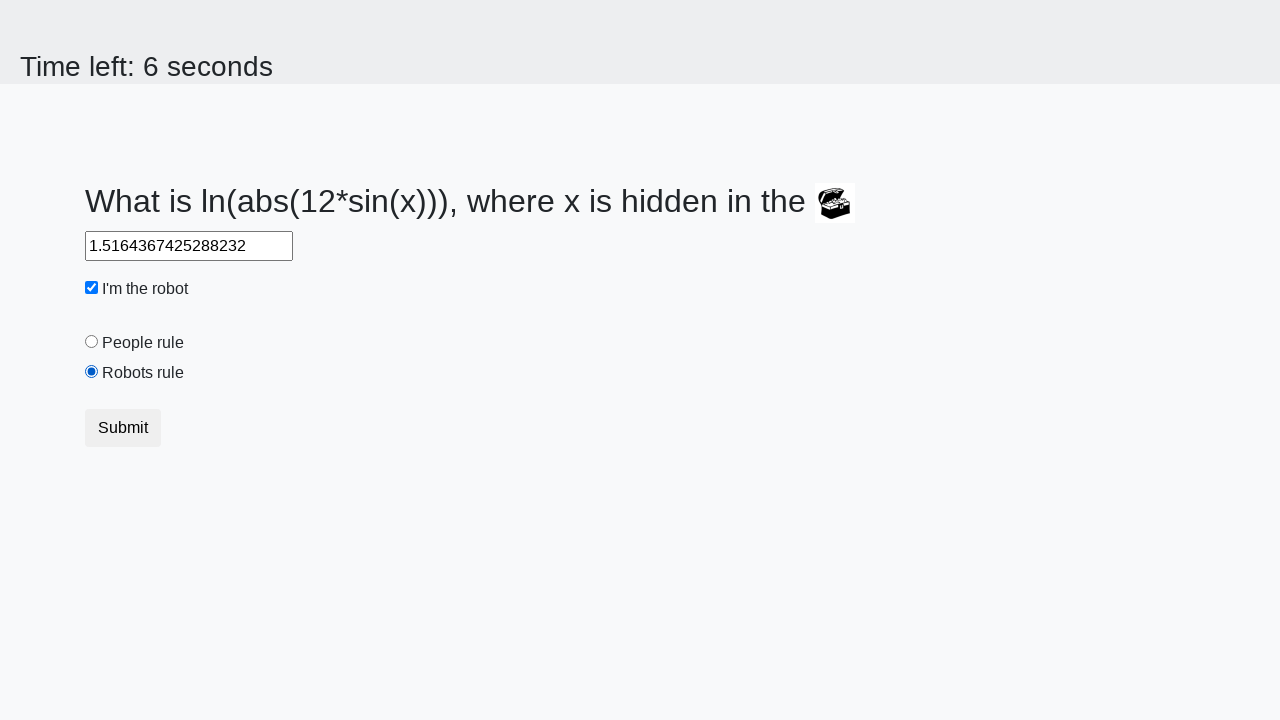

Submitted form with all required fields at (123, 428) on button.btn
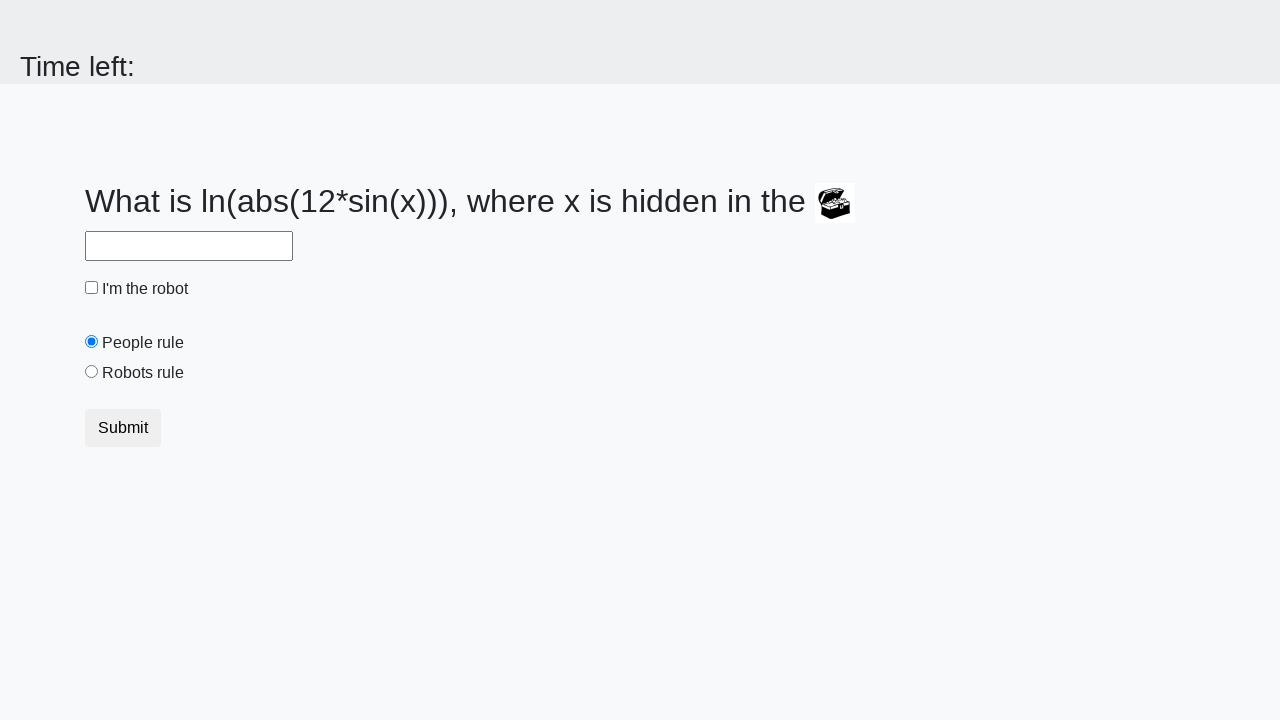

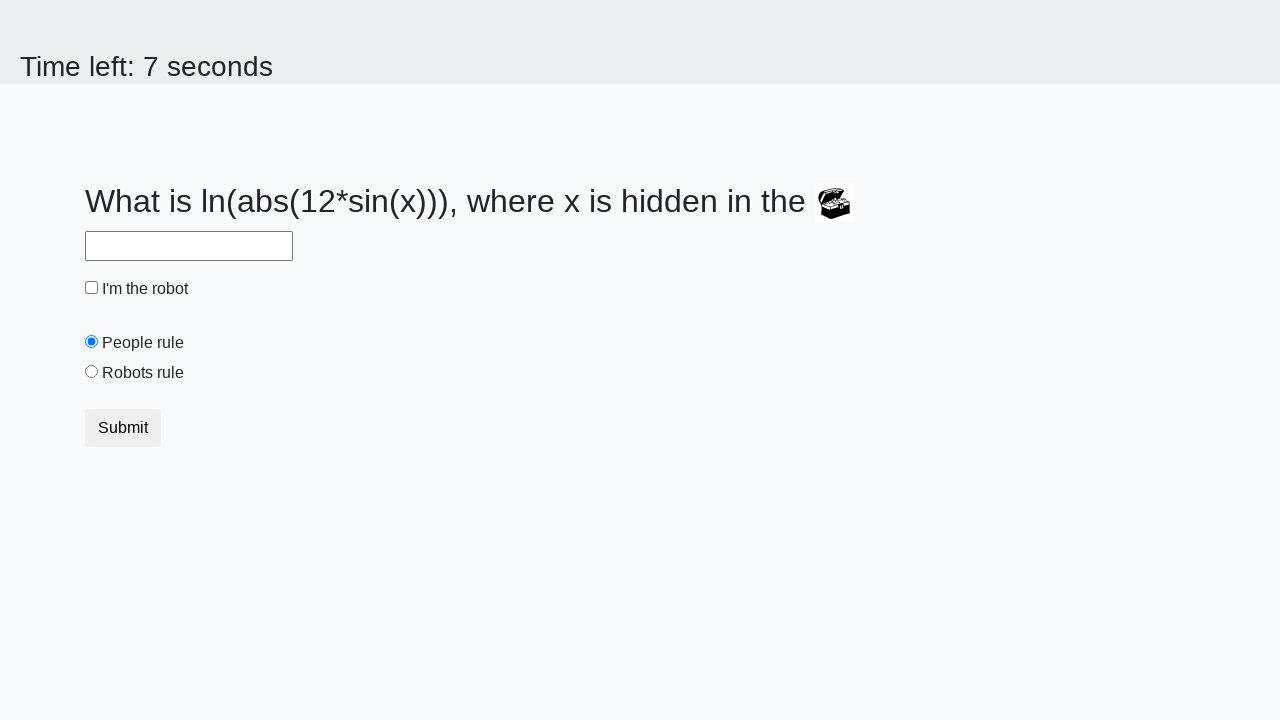